Tests tooltip display functionality by hovering over an age input field and verifying the tooltip text

Starting URL: https://automationfc.github.io/jquery-tooltip/

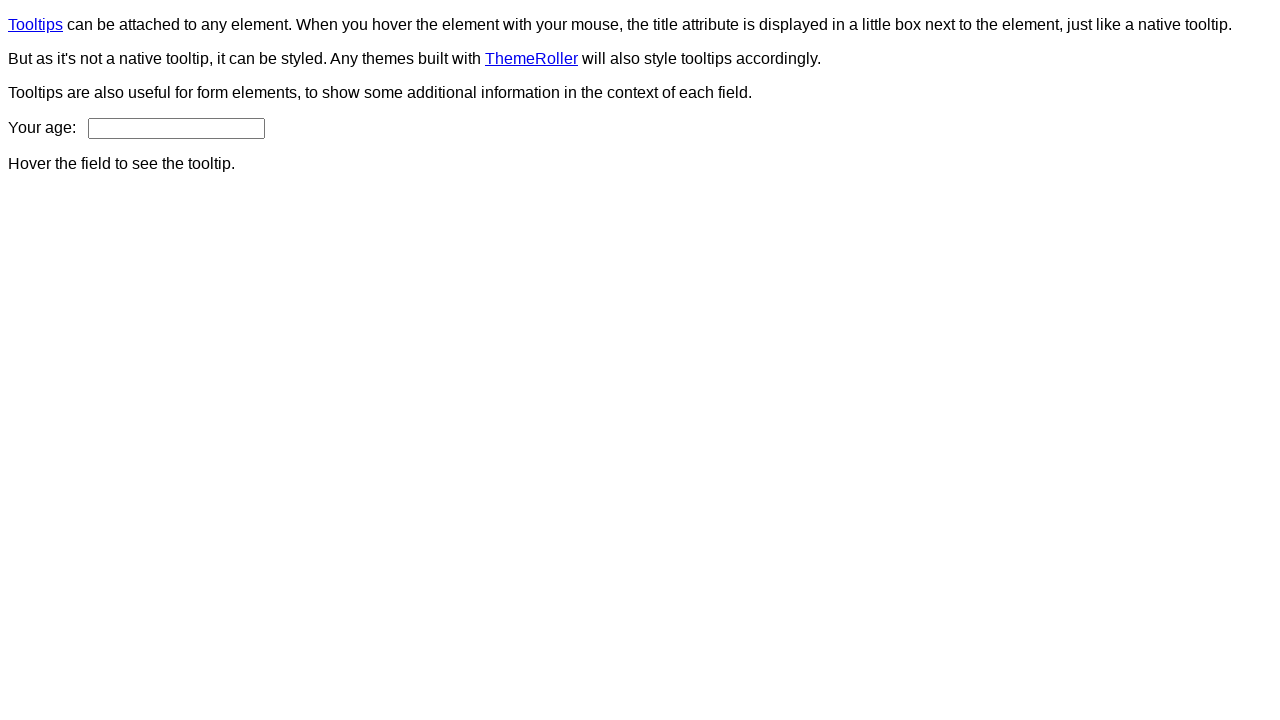

Hovered over age input field to trigger tooltip at (176, 128) on input#age
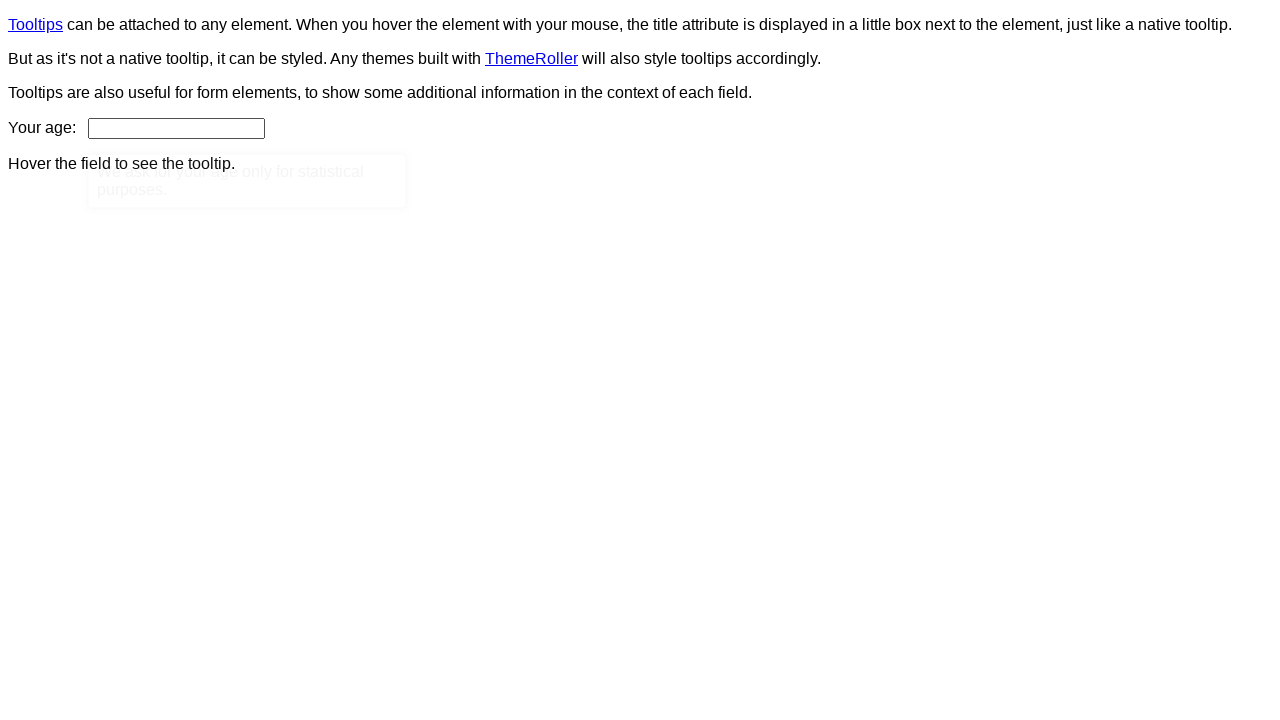

Retrieved tooltip text content
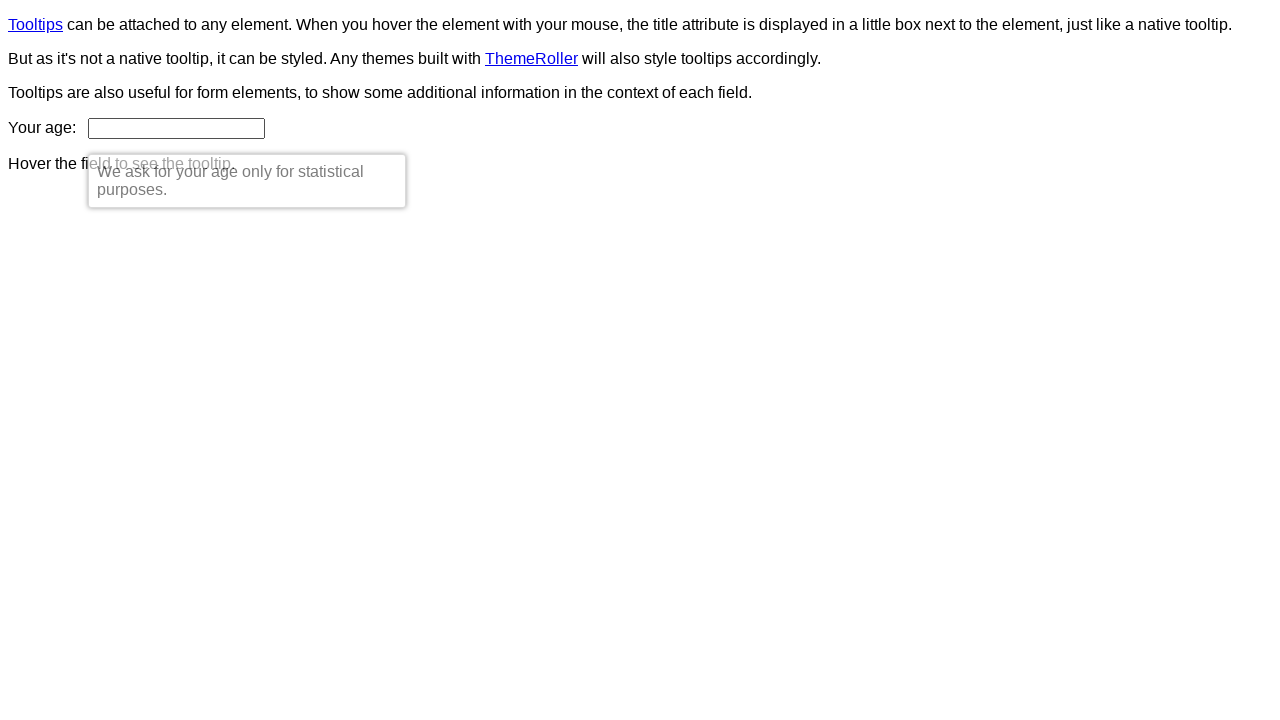

Verified tooltip text matches expected content: 'We ask for your age only for statistical purposes.'
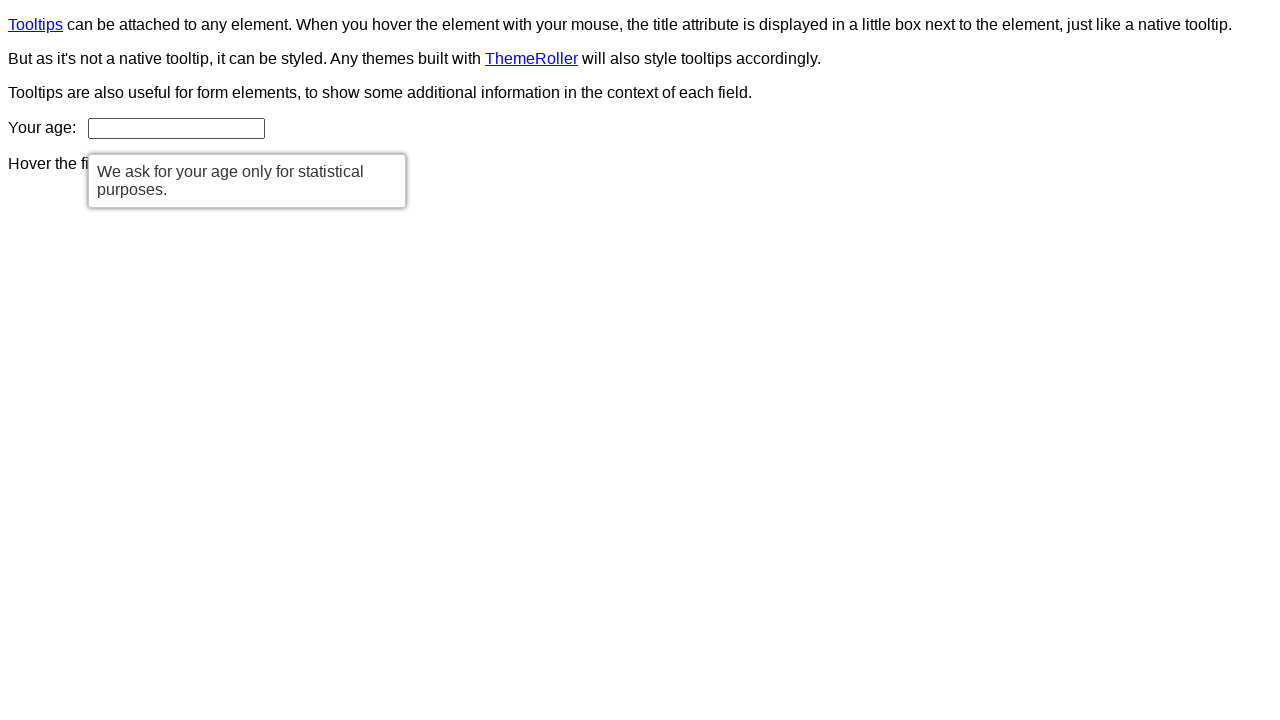

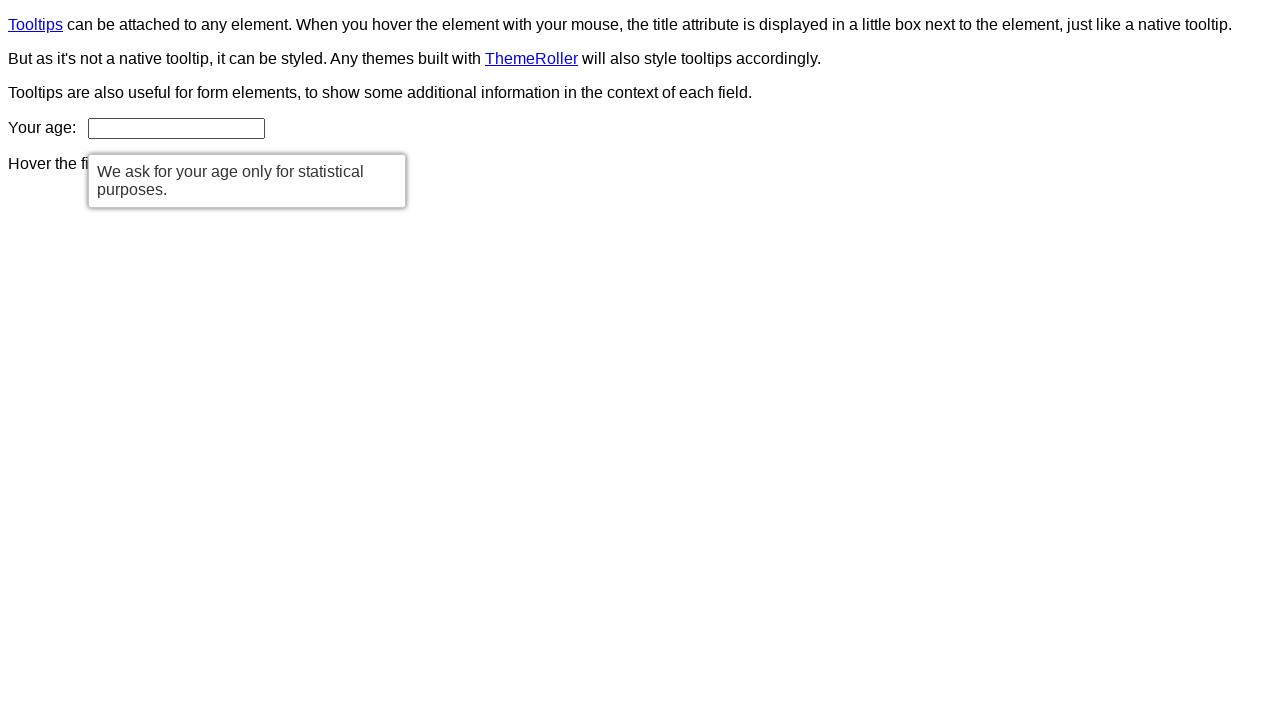